Navigates to Rahul Shetty Academy website and verifies the page loads by checking the title

Starting URL: https://rahulshettyacademy.com

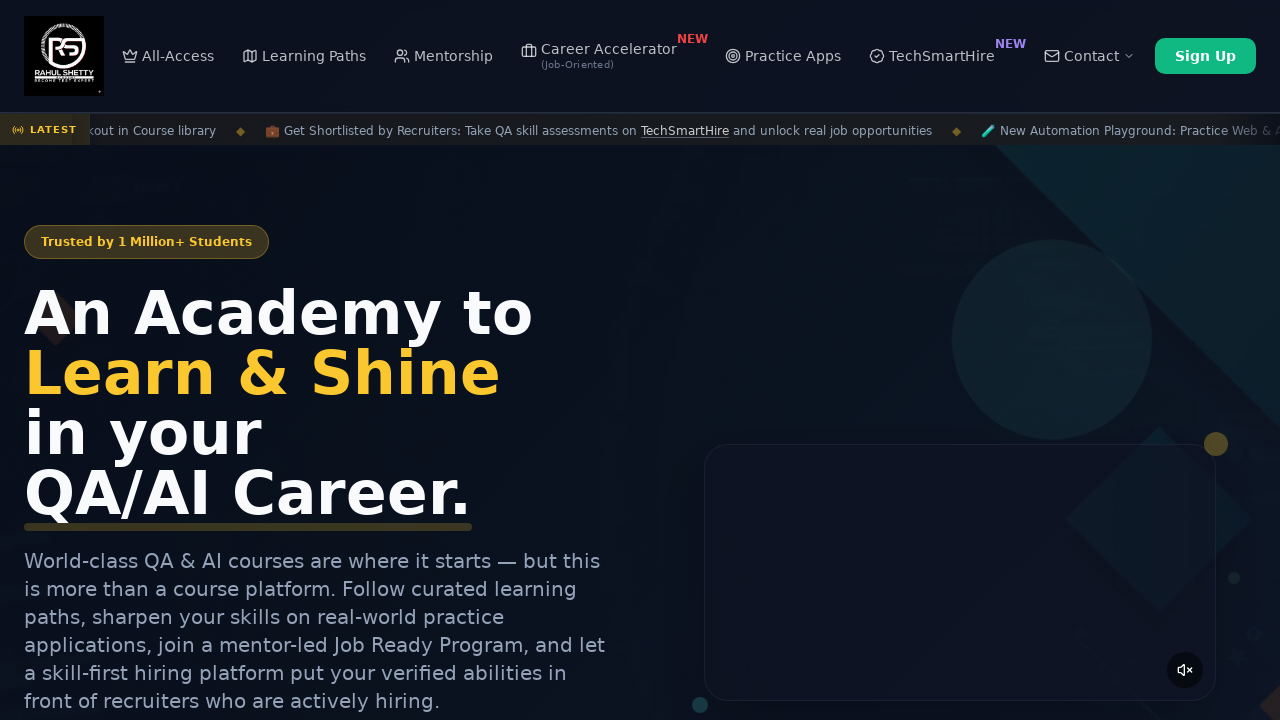

Navigated to Rahul Shetty Academy website
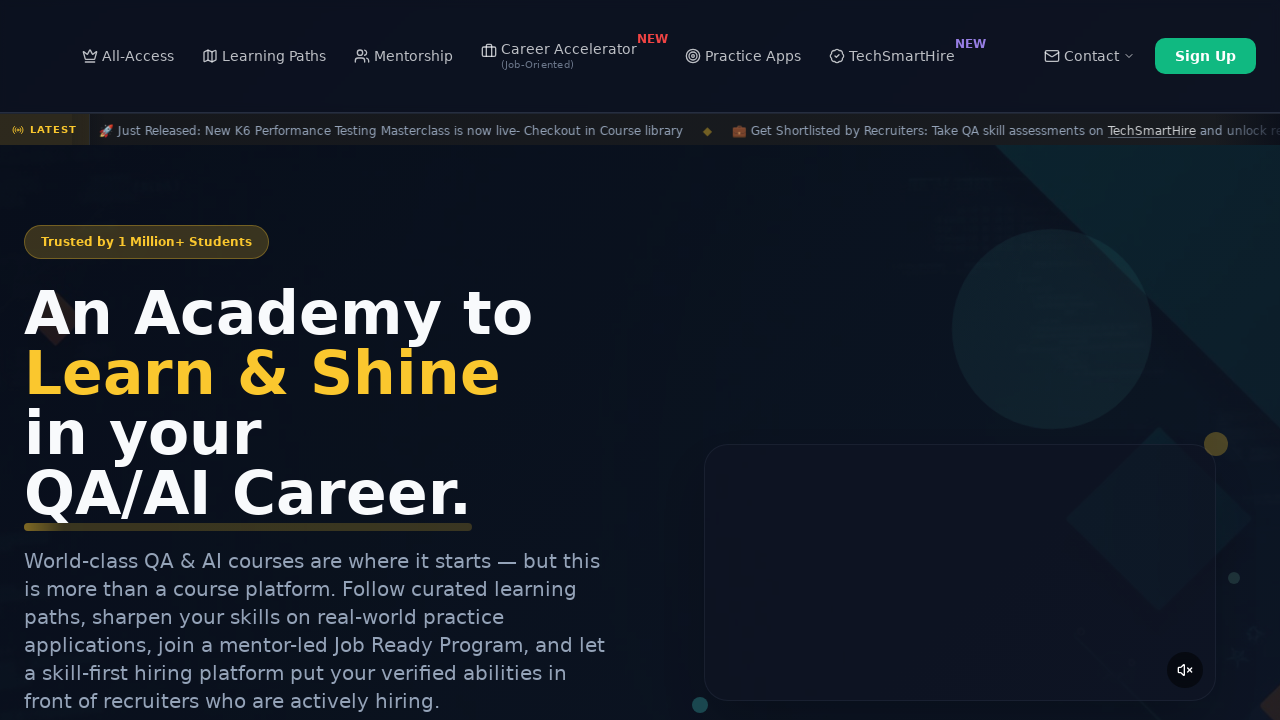

Page DOM content fully loaded
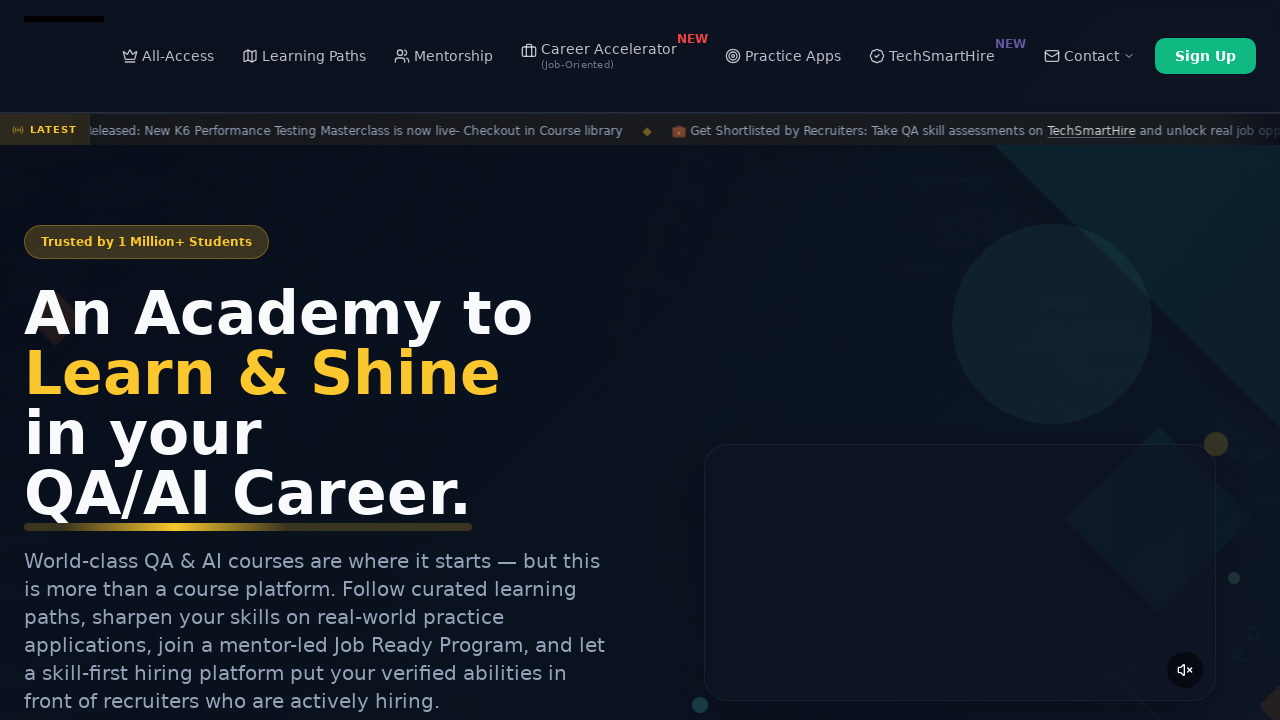

Retrieved page title: 'Rahul Shetty Academy | QA Automation, Playwright, AI Testing & Online Training'
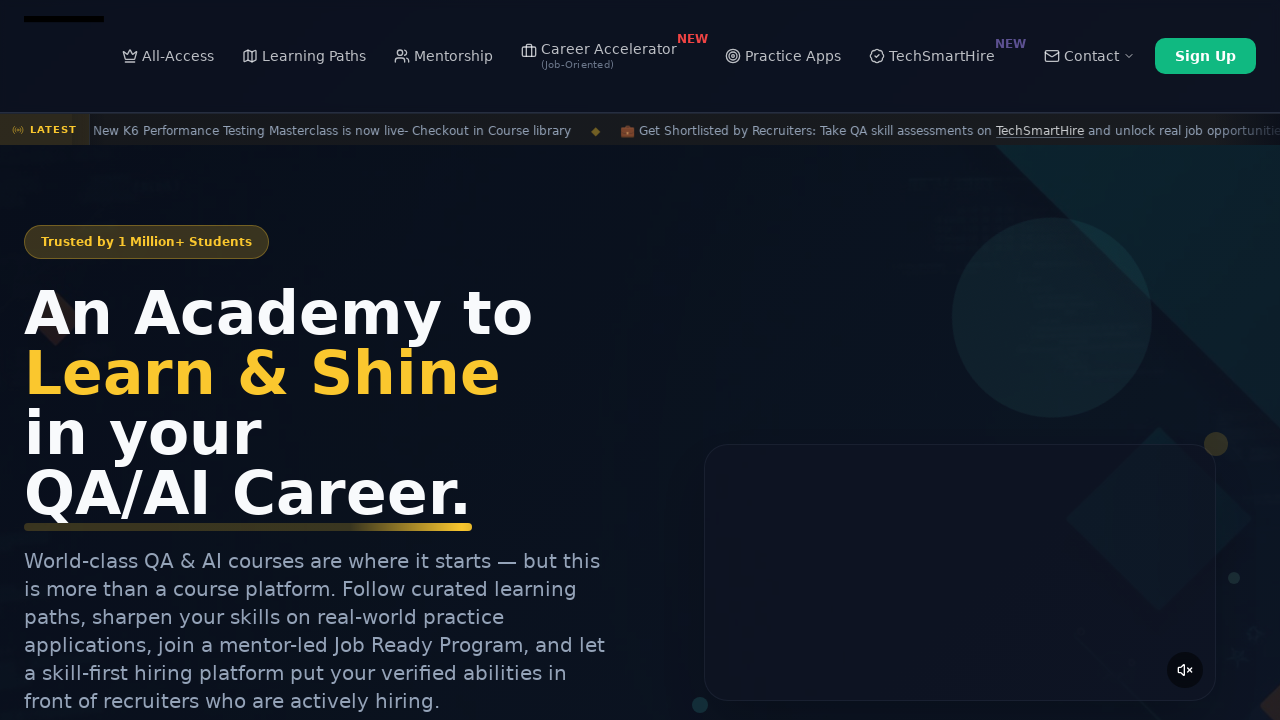

Verified that page title is not empty
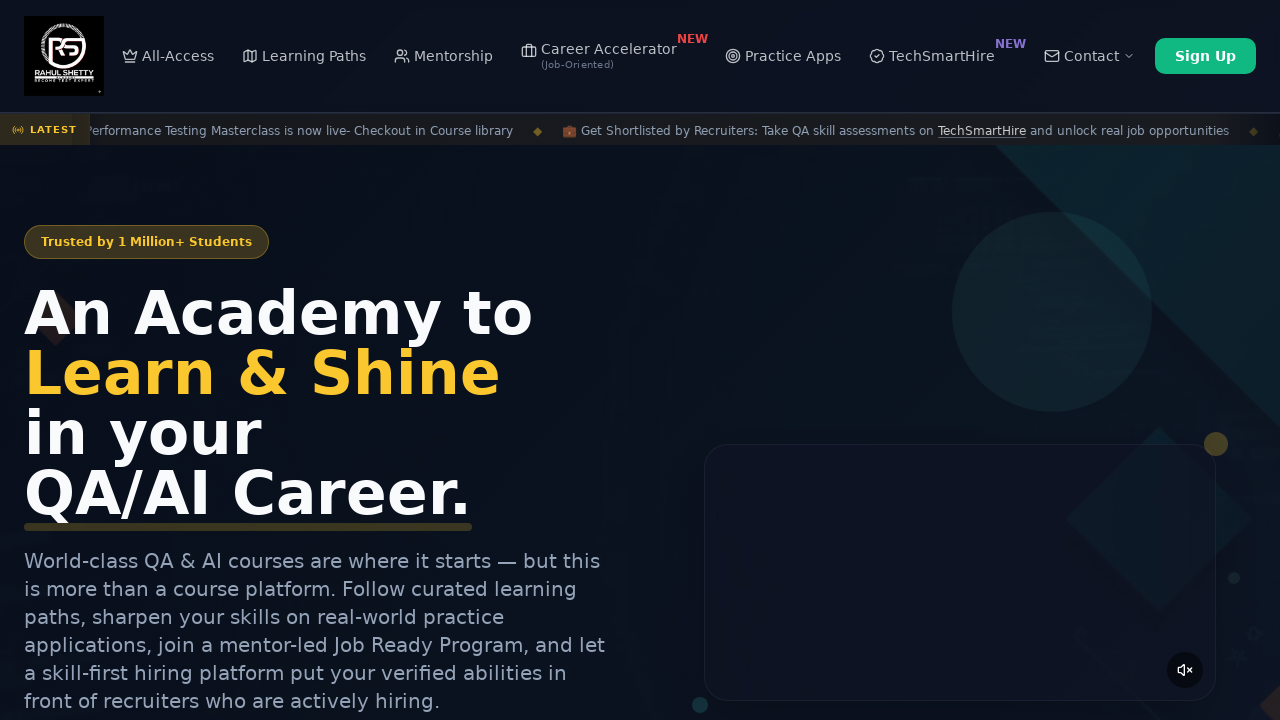

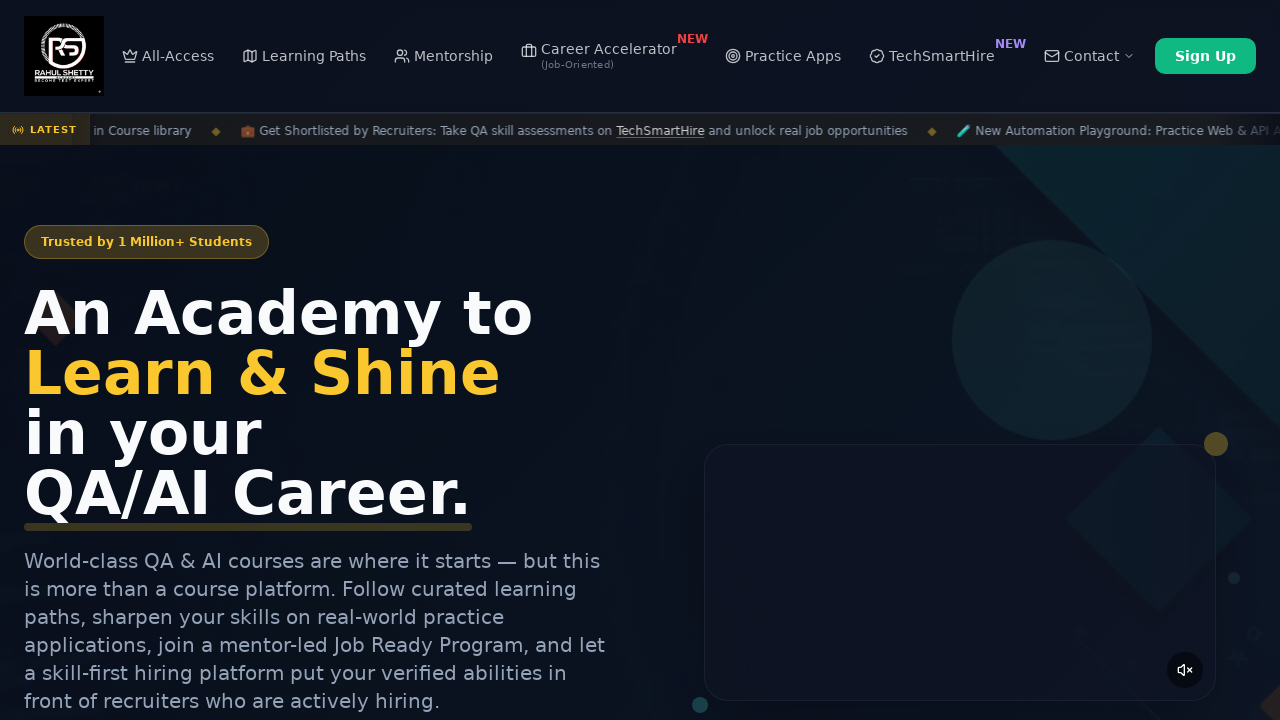